Tests basic browser navigation commands by visiting OrangeHRM website, navigating back, and refreshing the page

Starting URL: https://www.orangehrm.com

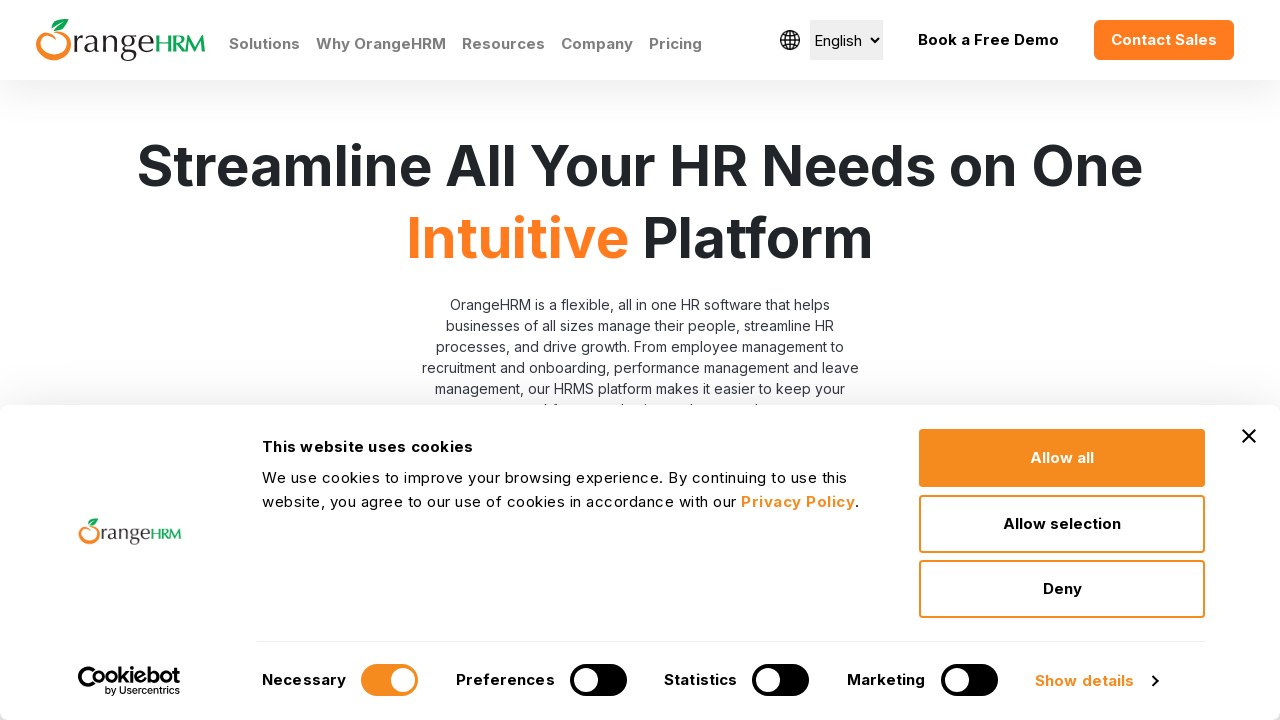

Waited for page to load with domcontentloaded state
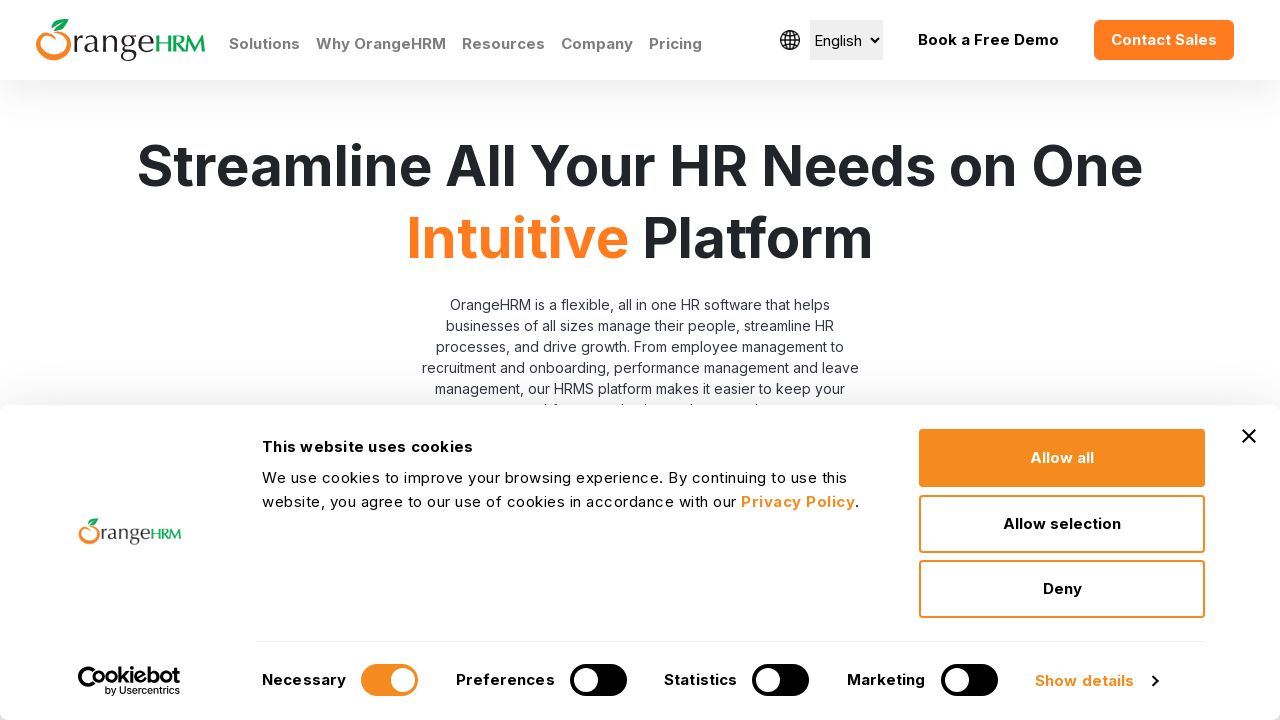

Retrieved page title: Human Resources Management Software | HRMS | OrangeHRM
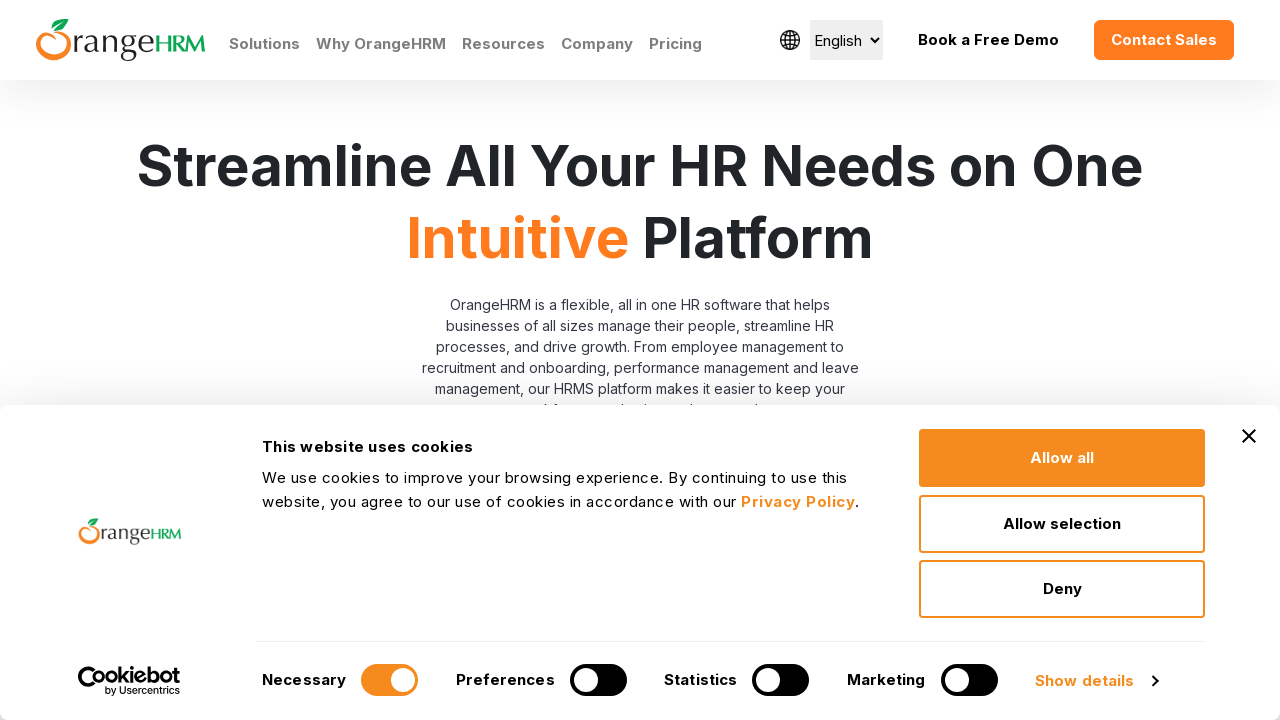

Retrieved current URL: https://www.orangehrm.com/
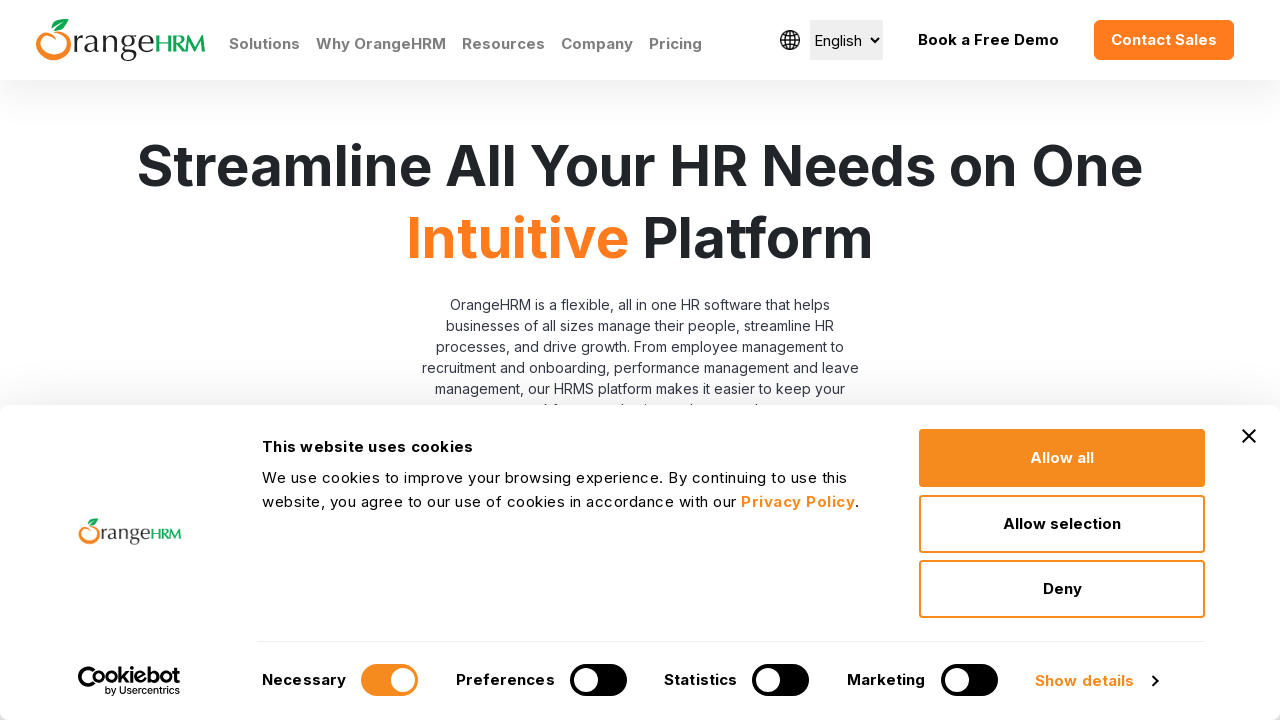

Navigated back to previous page
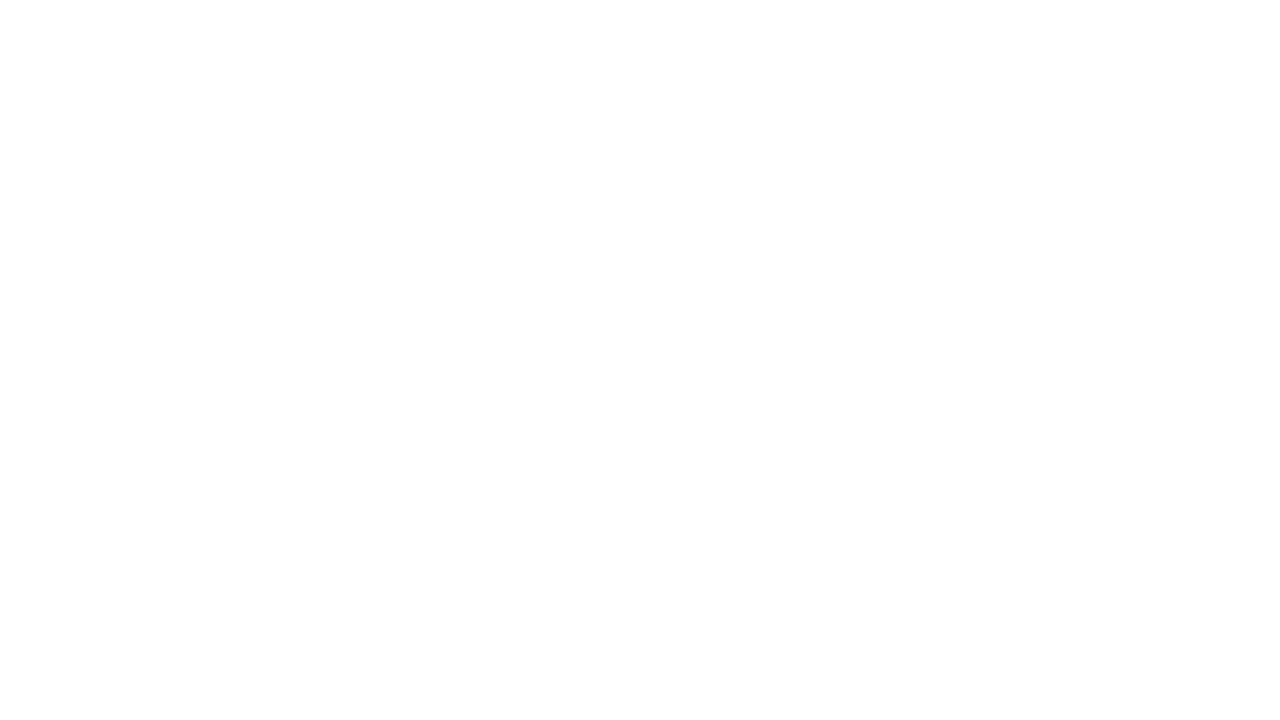

Refreshed the current page
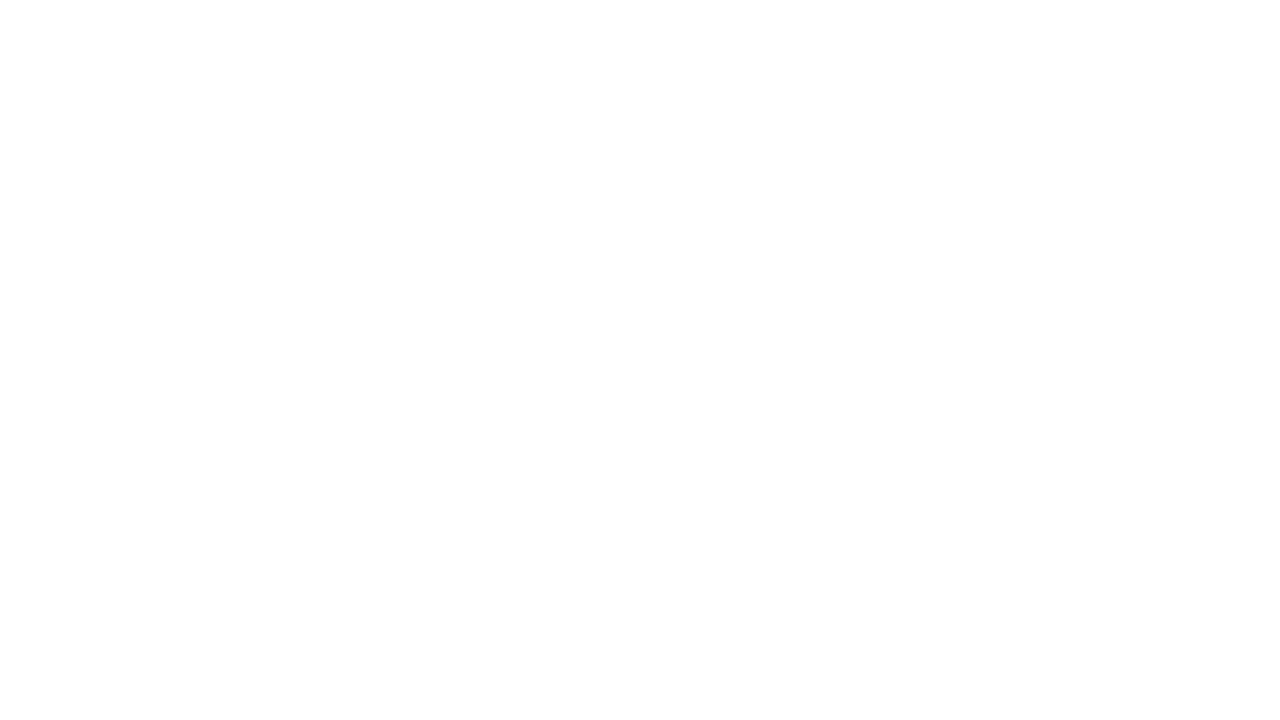

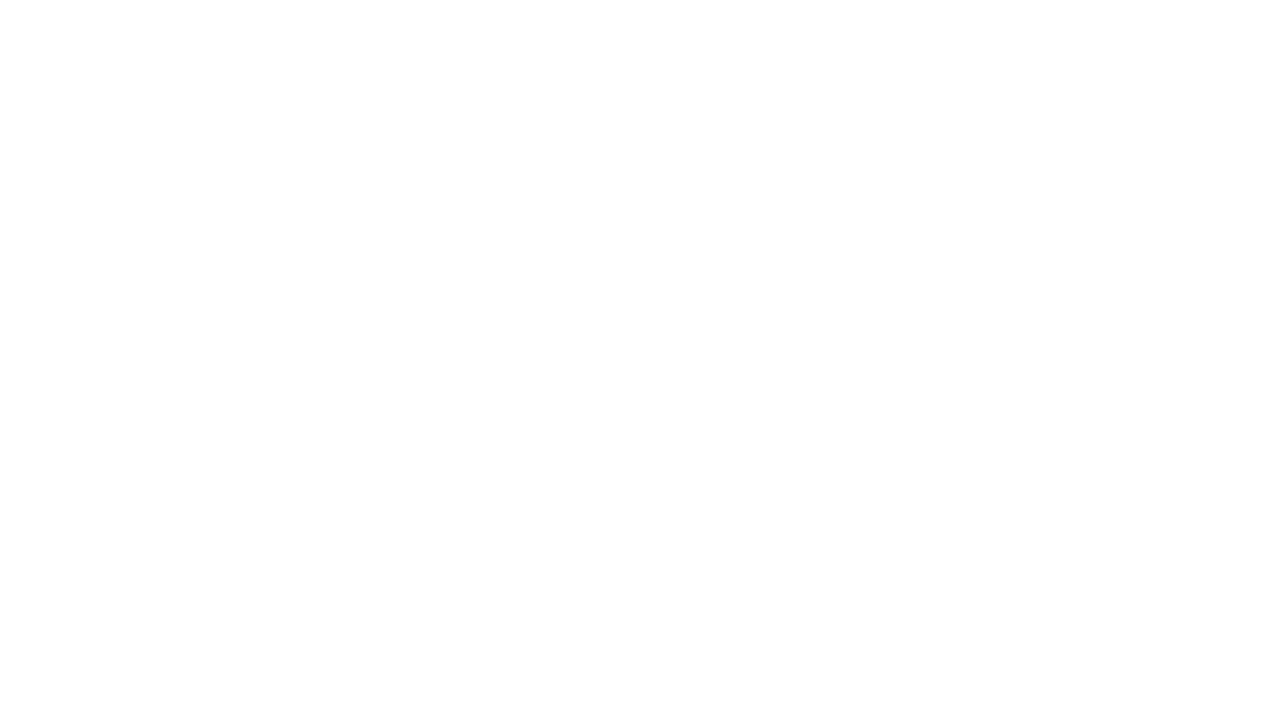